Tests opening a new browser window by navigating to a page, opening a new window, navigating to a second URL in that window, and verifying two windows are open.

Starting URL: https://the-internet.herokuapp.com/windows

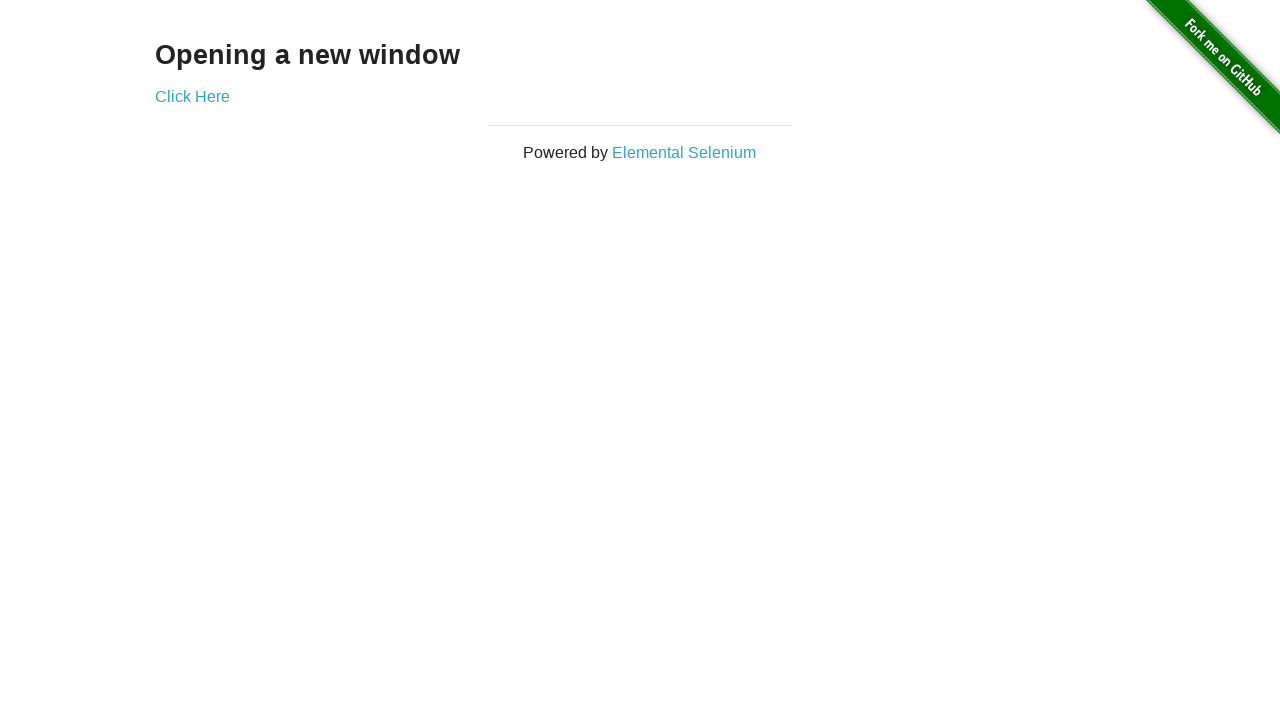

Opened a new browser window/page
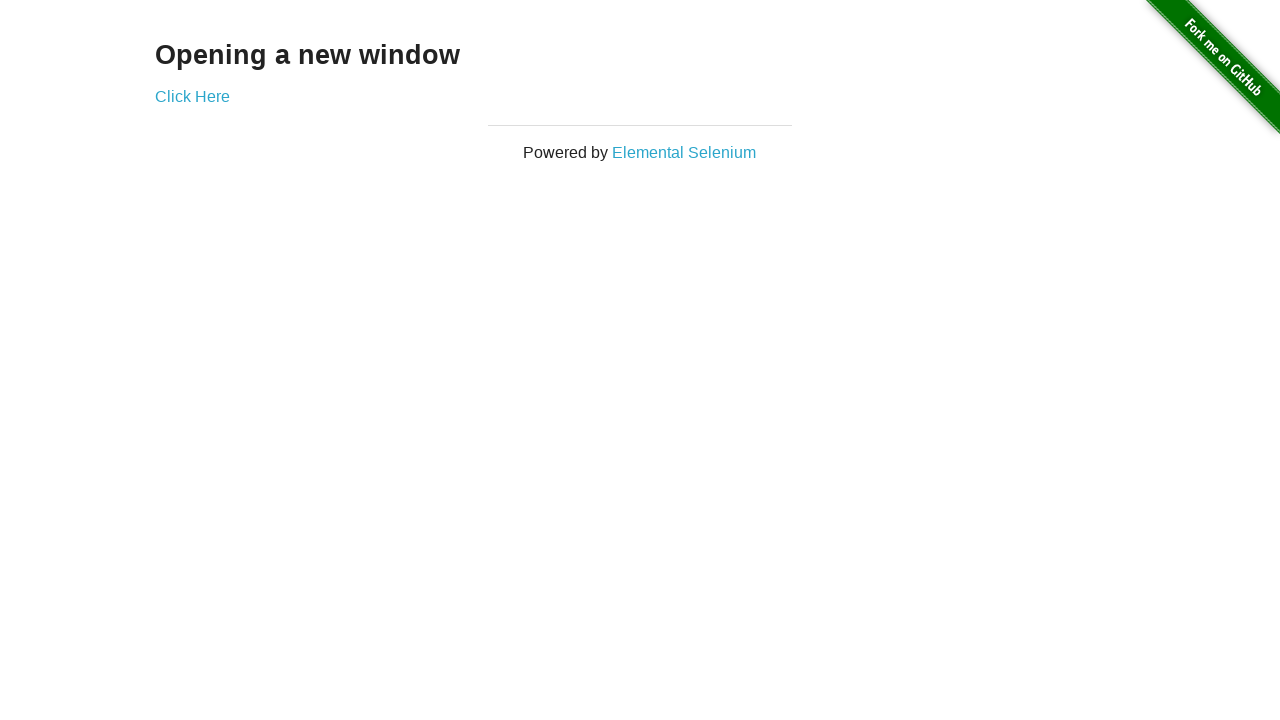

Navigated to typos page in new window
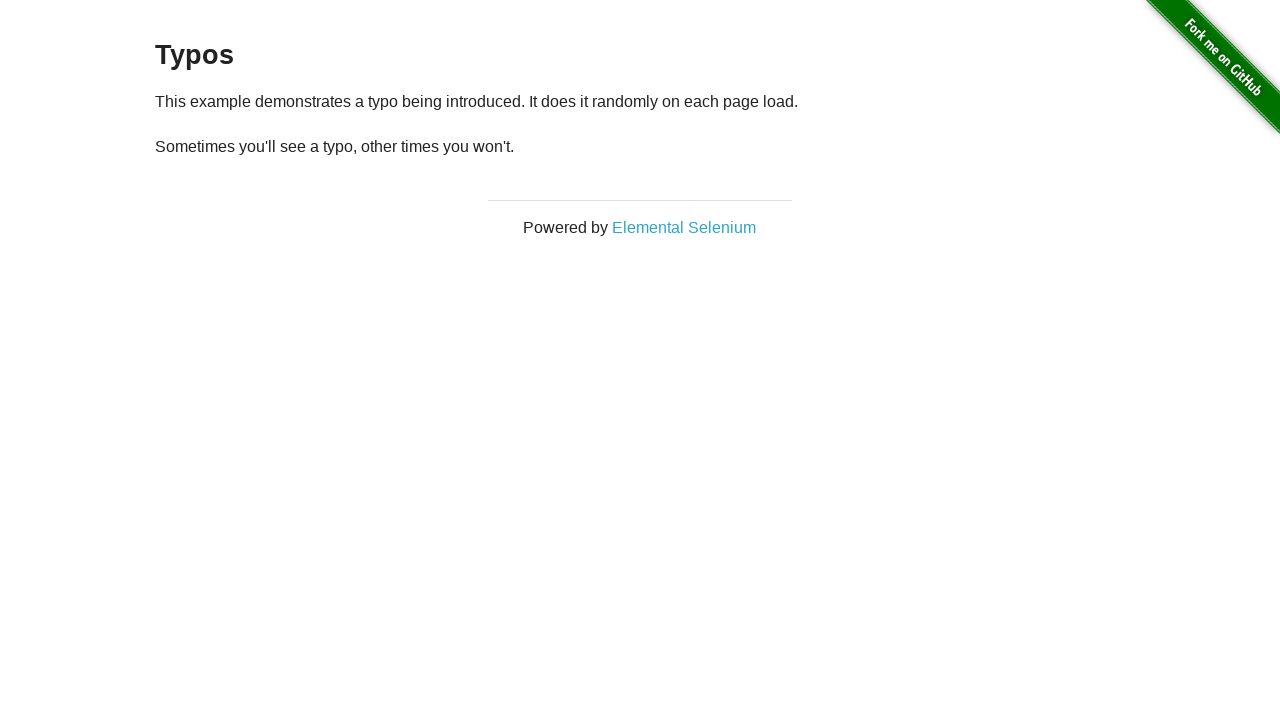

Verified that 2 browser windows are open
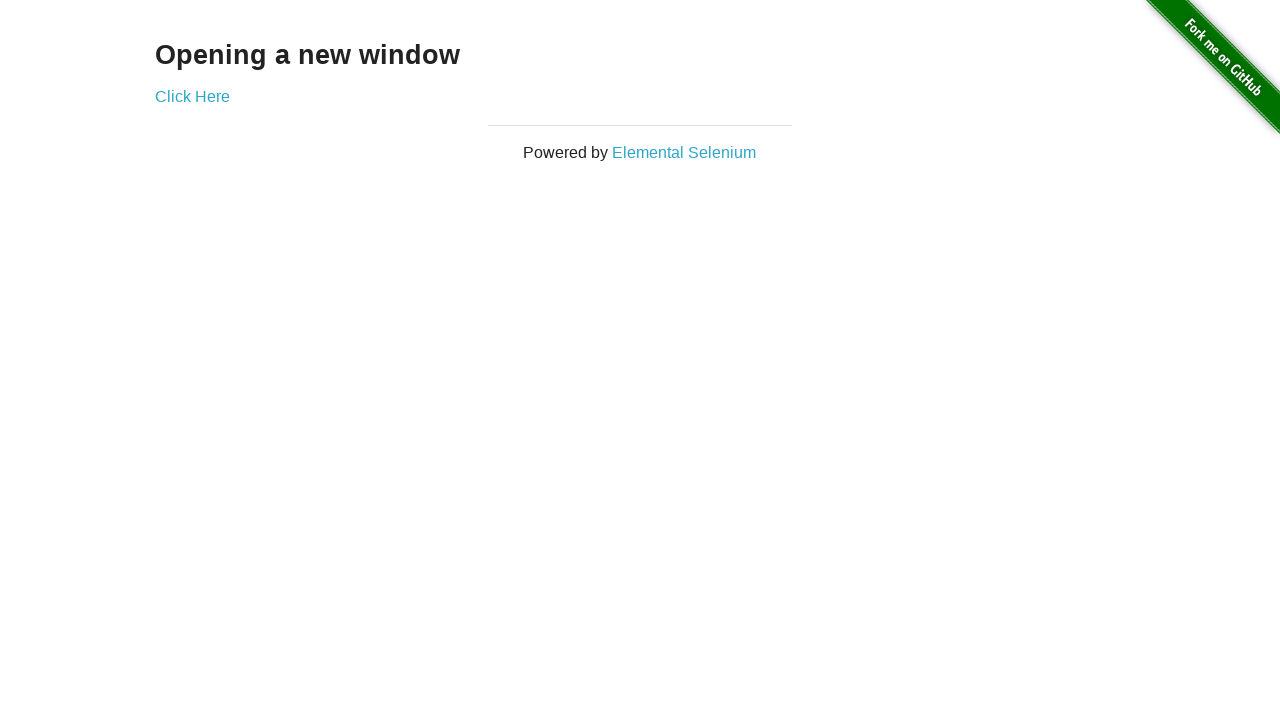

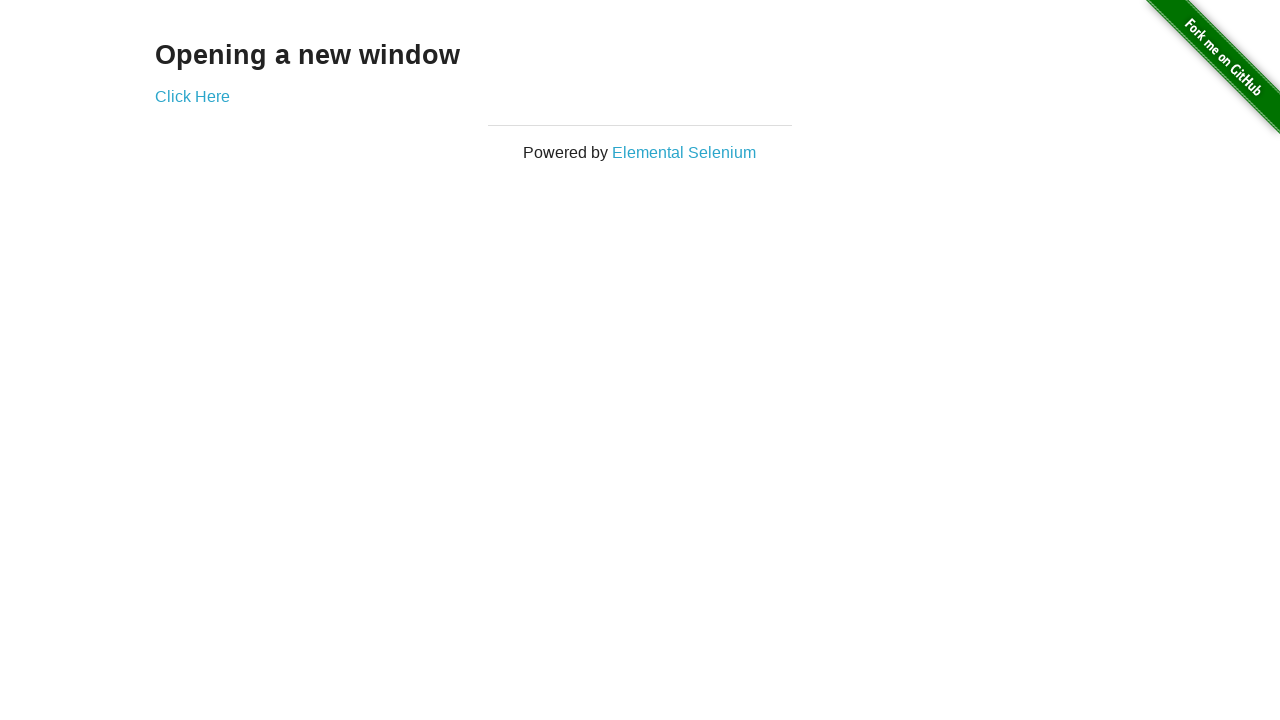